Navigates to the Getcalley website homepage and verifies the page loads correctly by waiting for the page content to be visible.

Starting URL: https://www.getcalley.com/

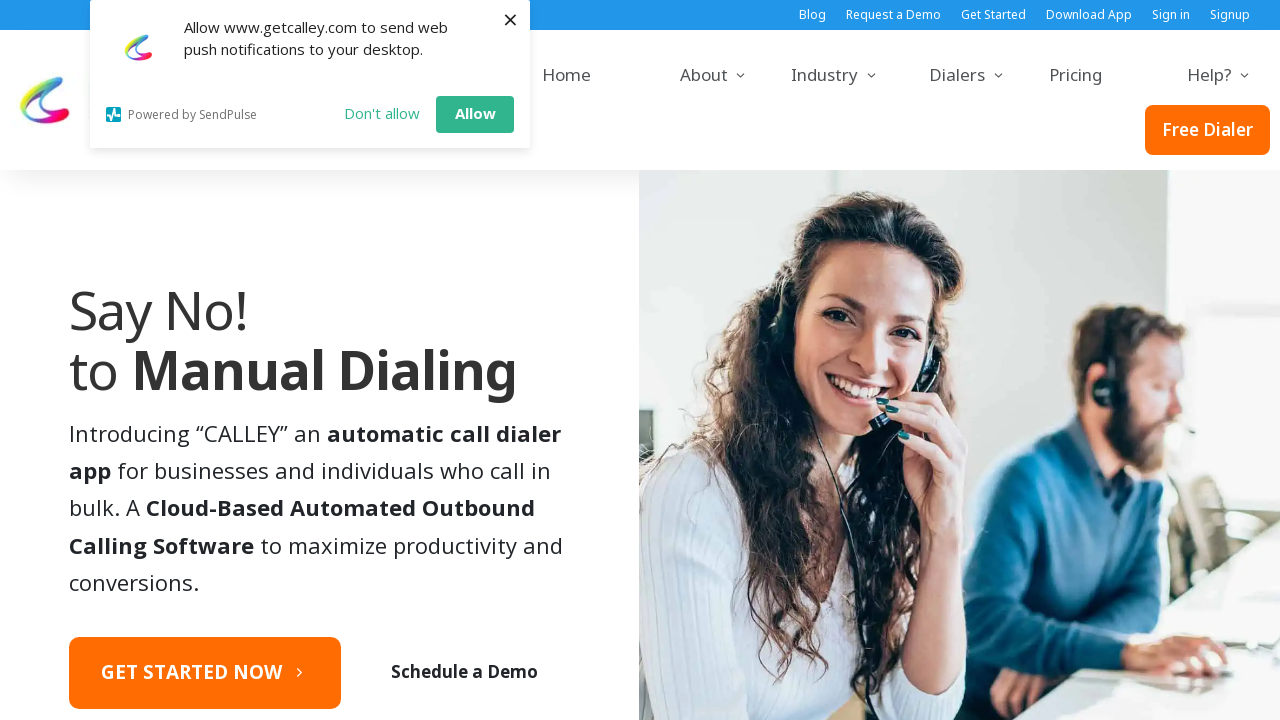

Navigated to Getcalley homepage
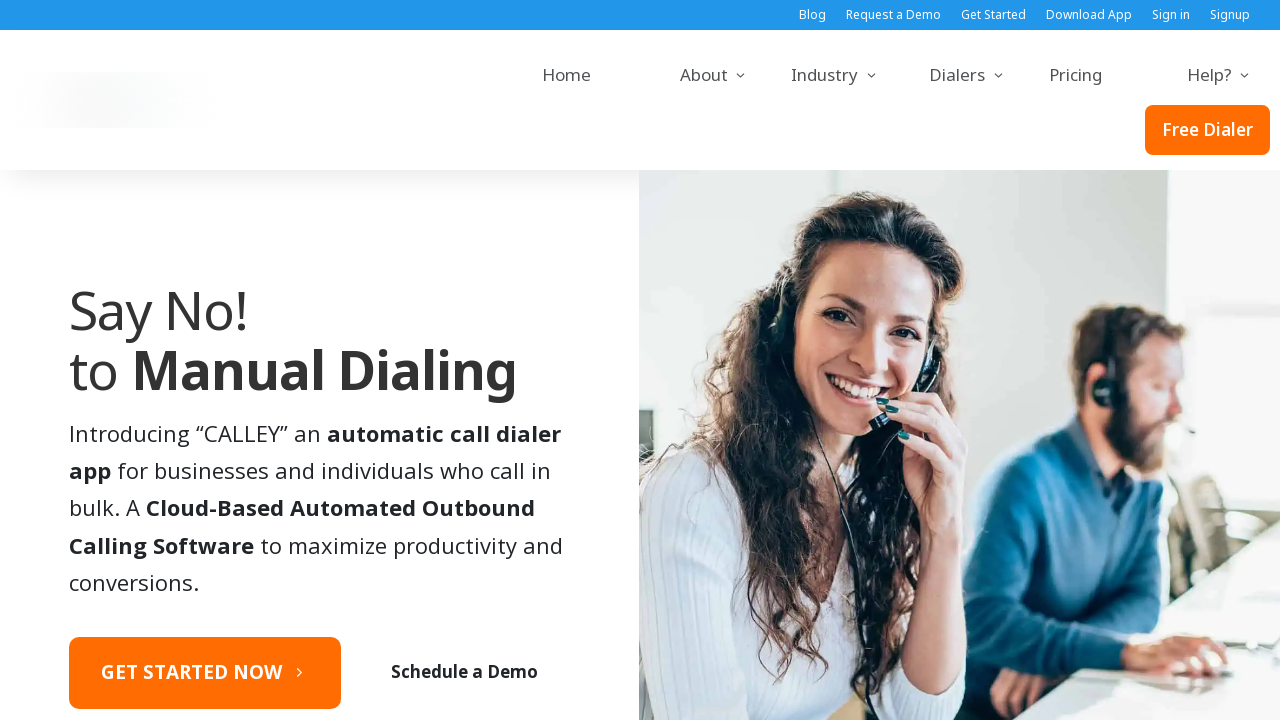

Page DOM content loaded
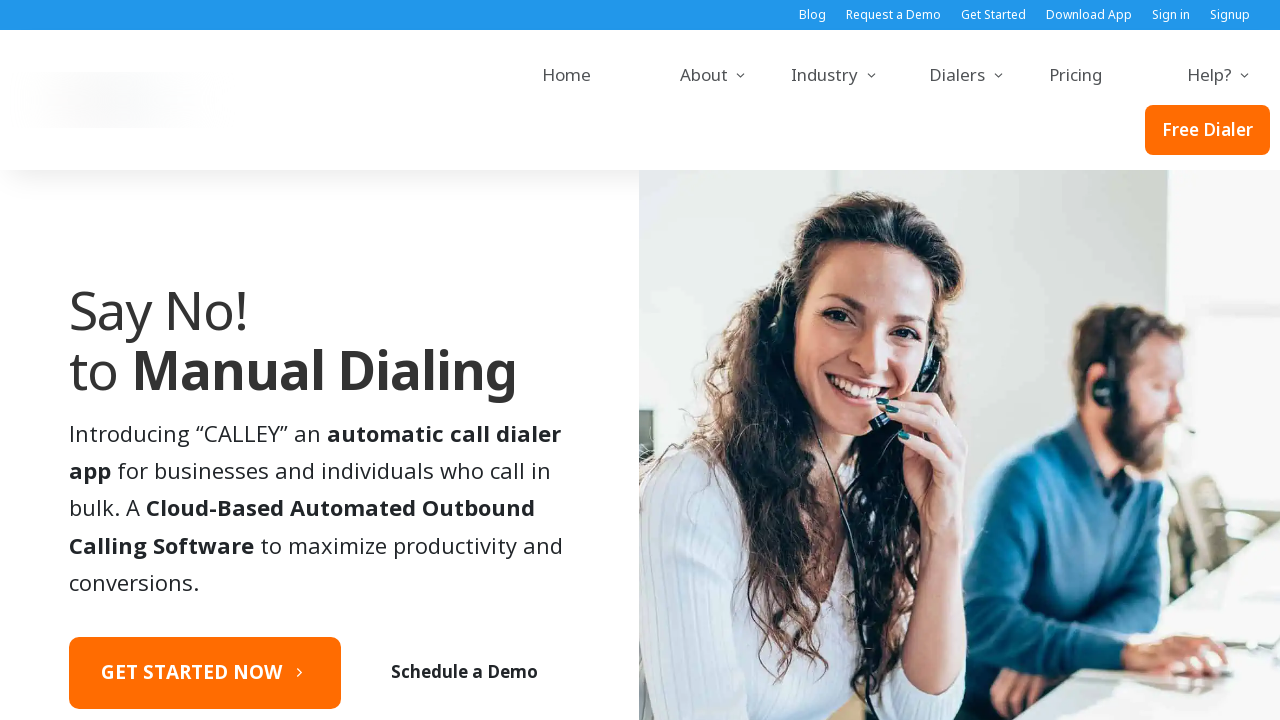

Body element is visible, page content verified
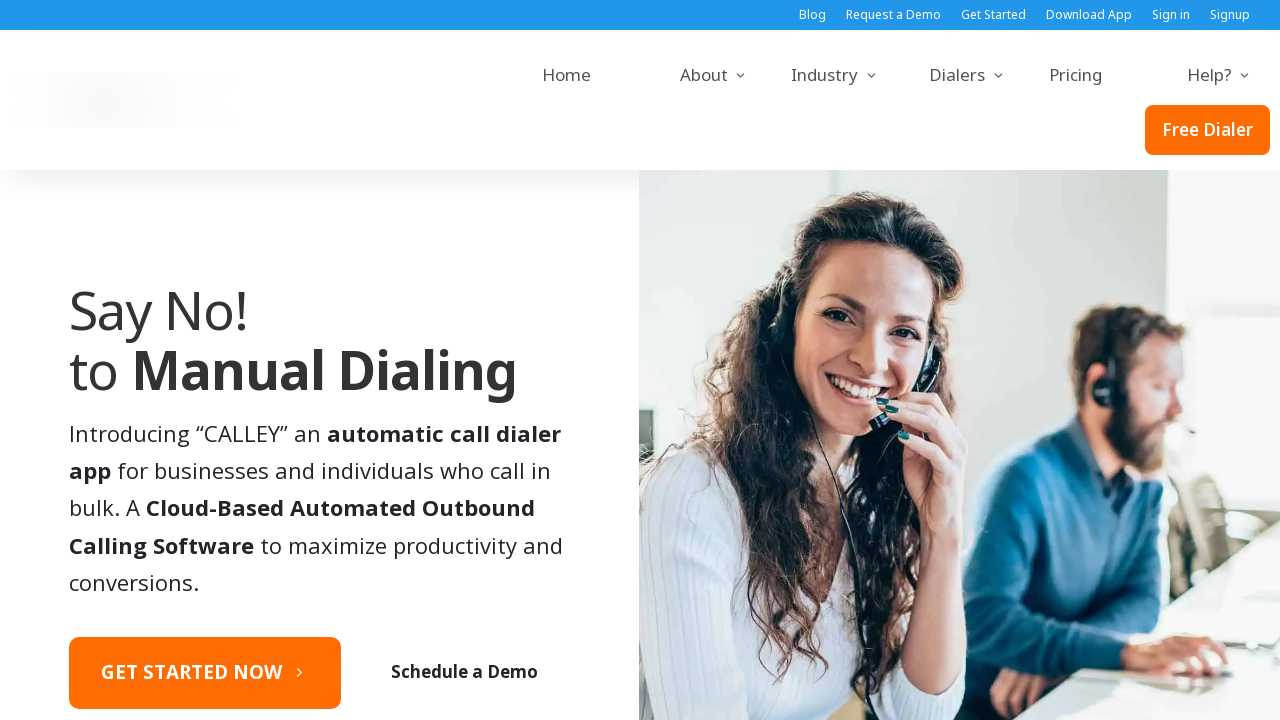

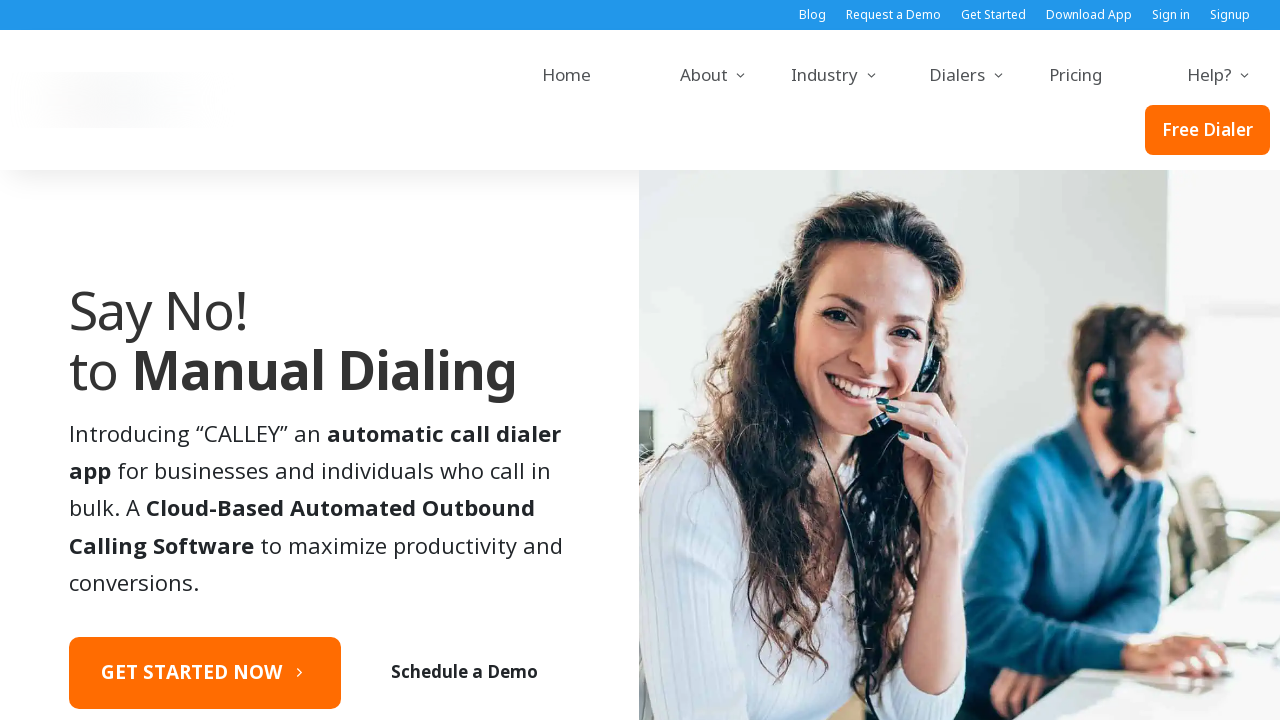